Tests dynamic content loading by clicking a start button and waiting for hidden text to become visible

Starting URL: https://the-internet.herokuapp.com/dynamic_loading/2

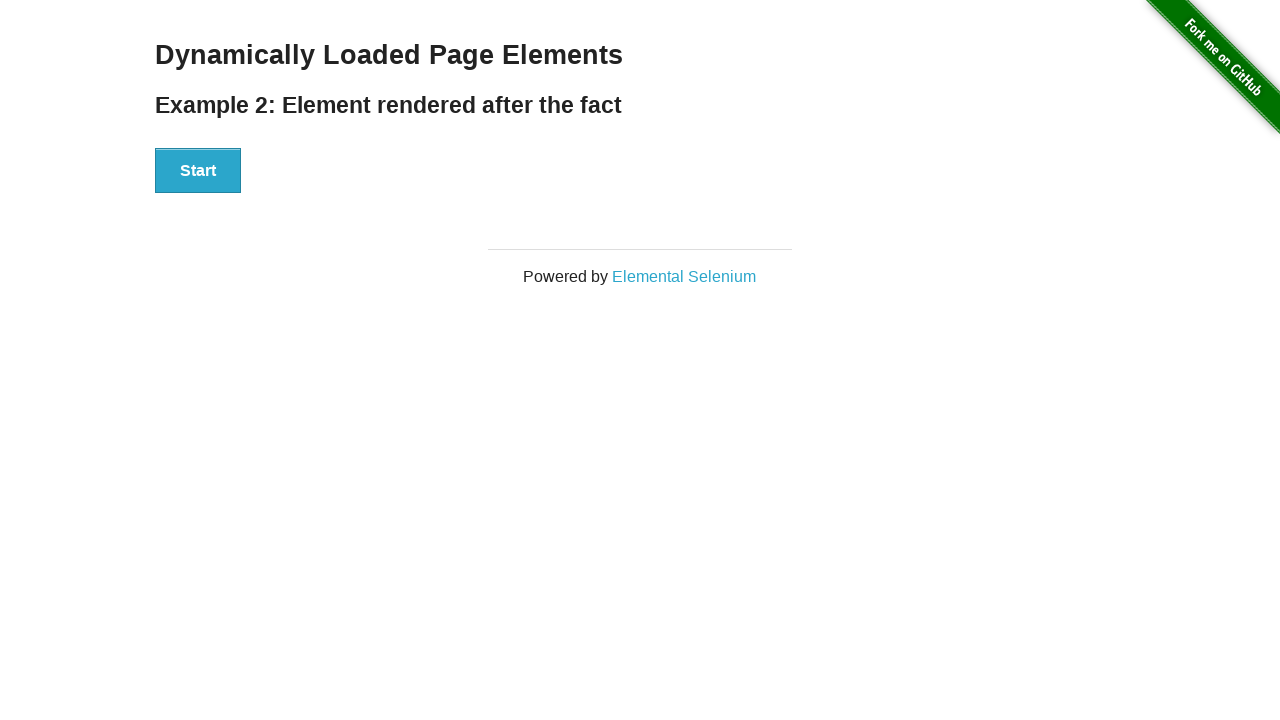

Retrieved initial text before clicking start button
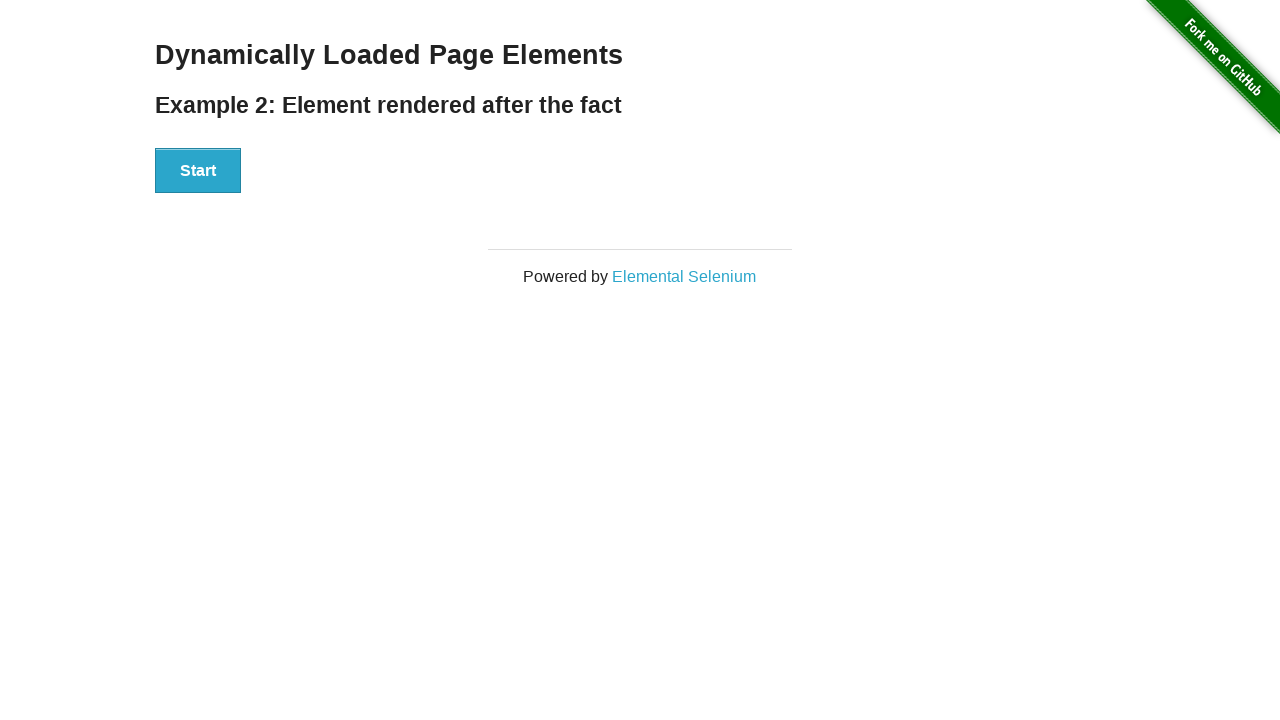

Clicked start button to trigger dynamic content loading at (198, 171) on xpath=//div[@id='start']//button
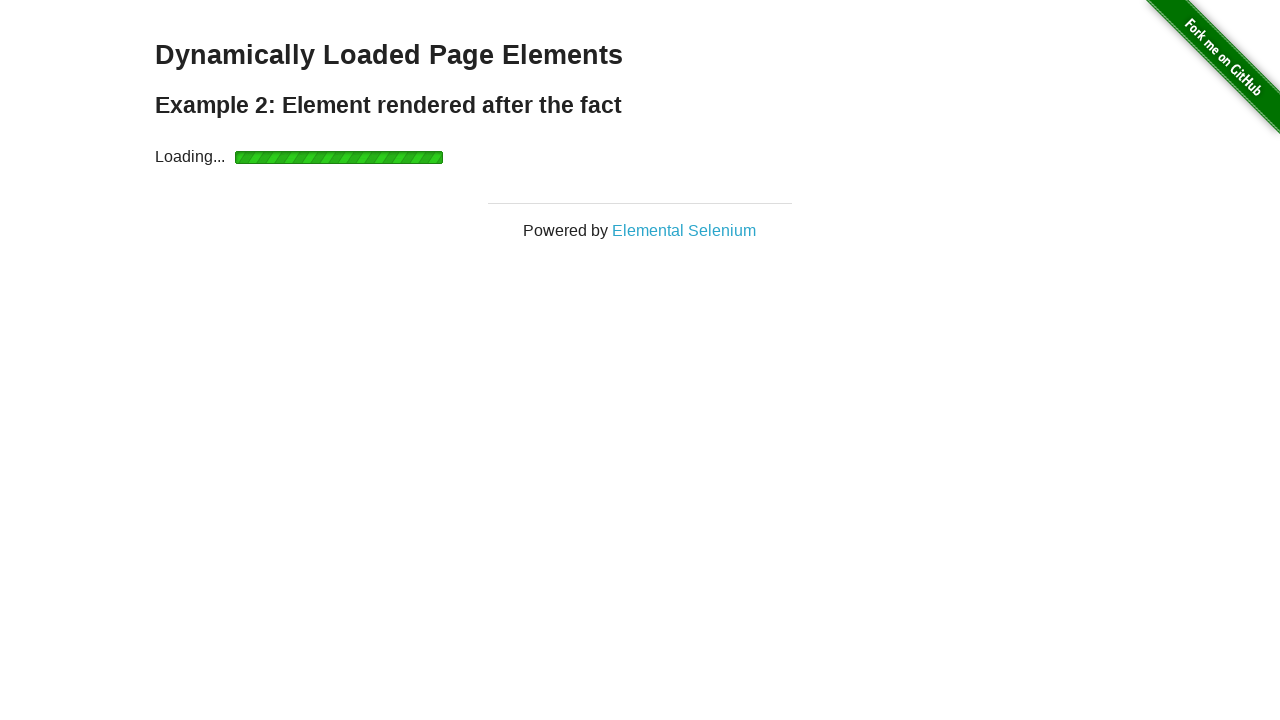

Waited for hidden text to become visible
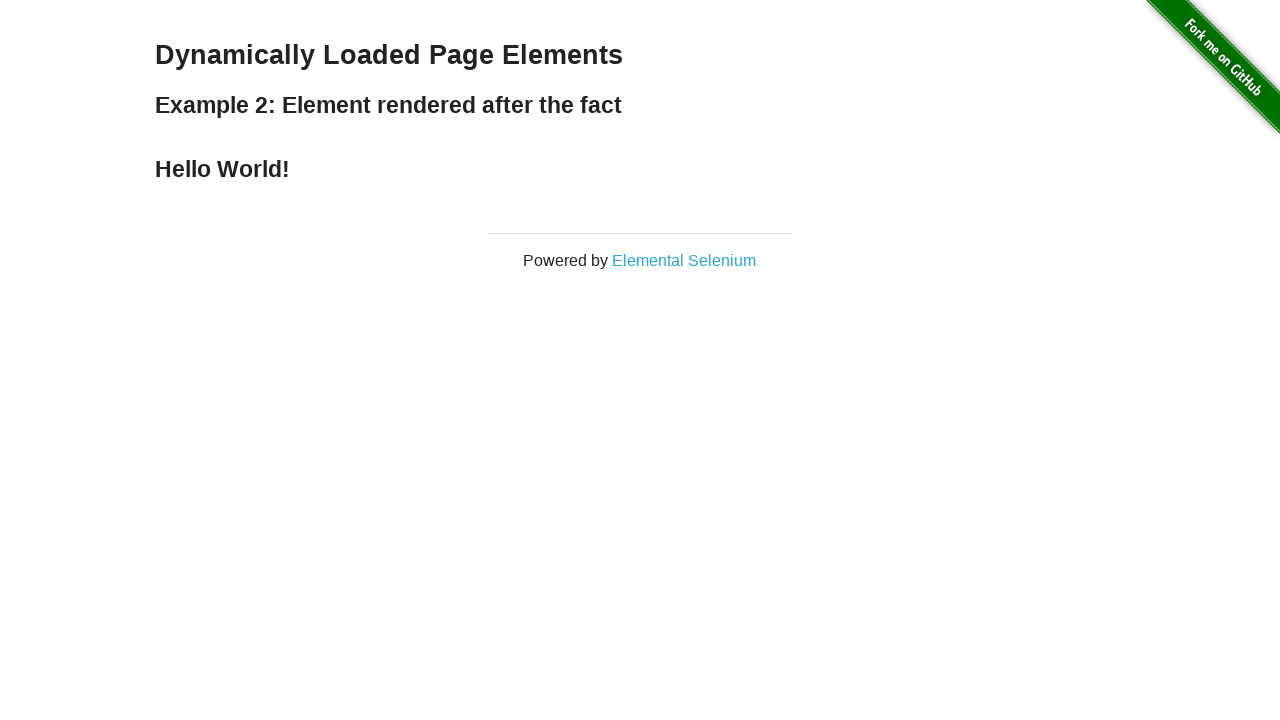

Retrieved revealed text after dynamic loading completed
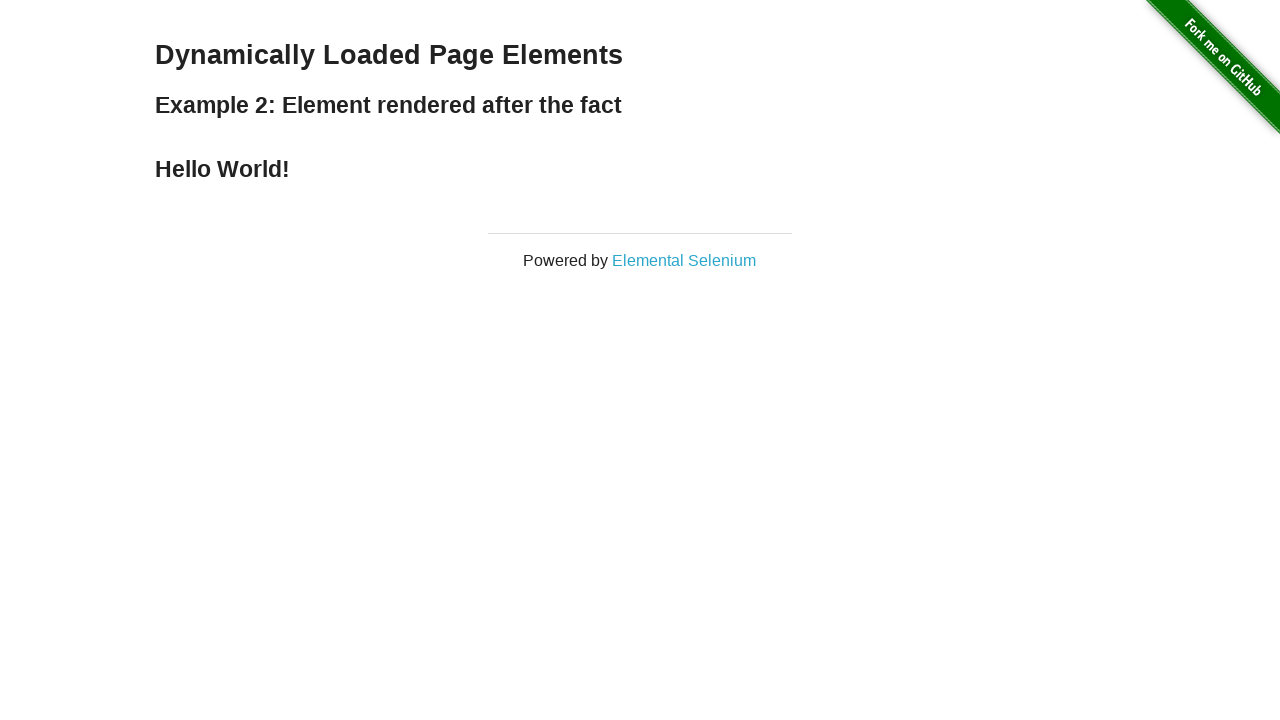

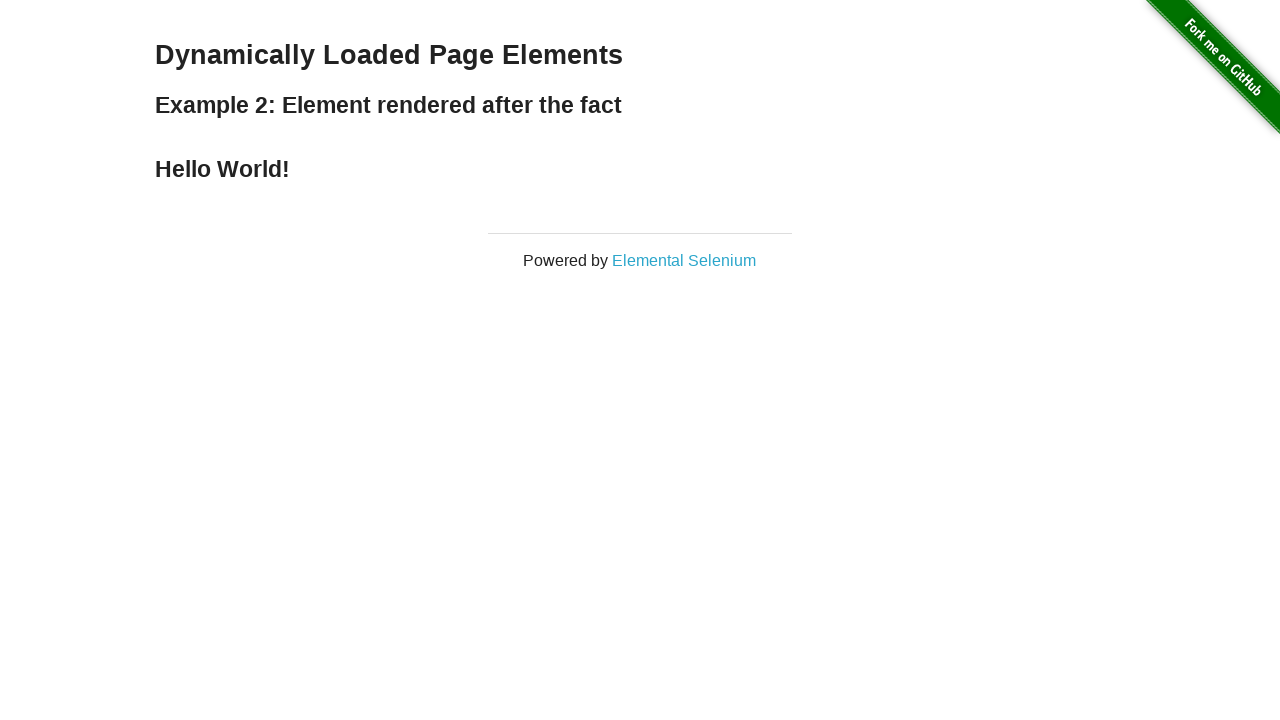